Navigates to the dynamic content page and verifies that content elements are present in the large-10 columns section.

Starting URL: https://the-internet.herokuapp.com/dynamic_content

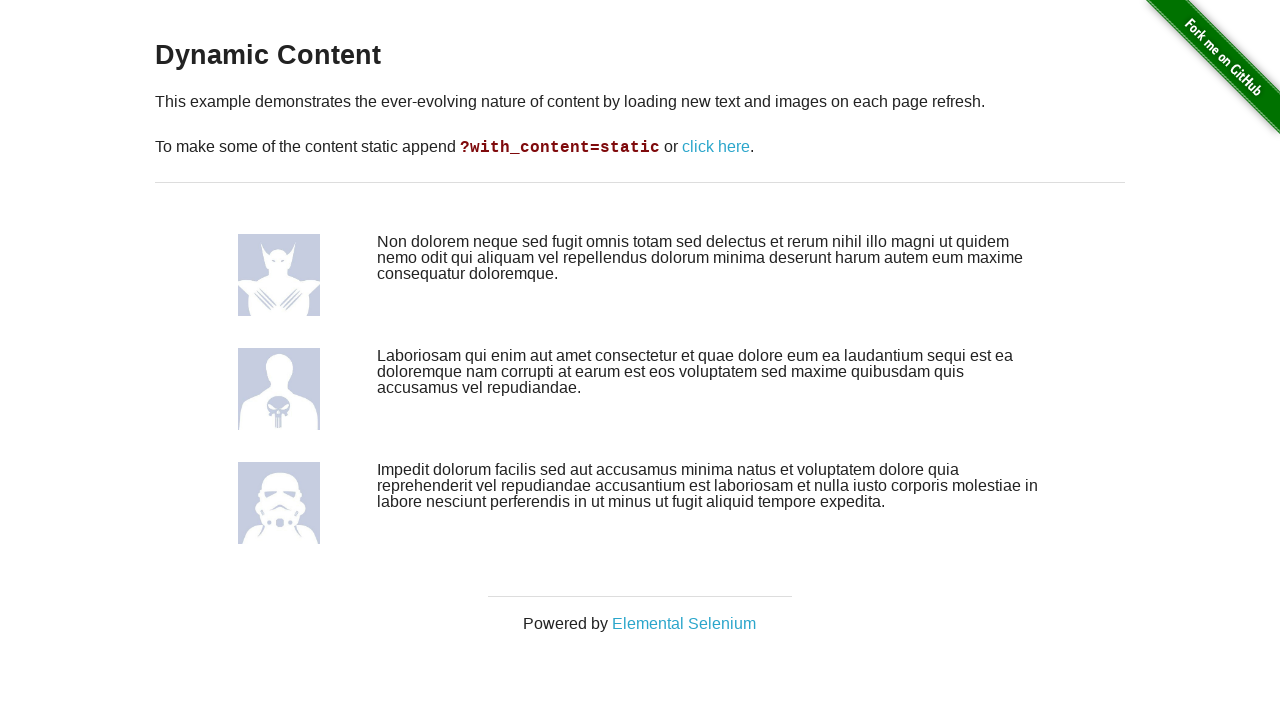

Navigated to dynamic content page
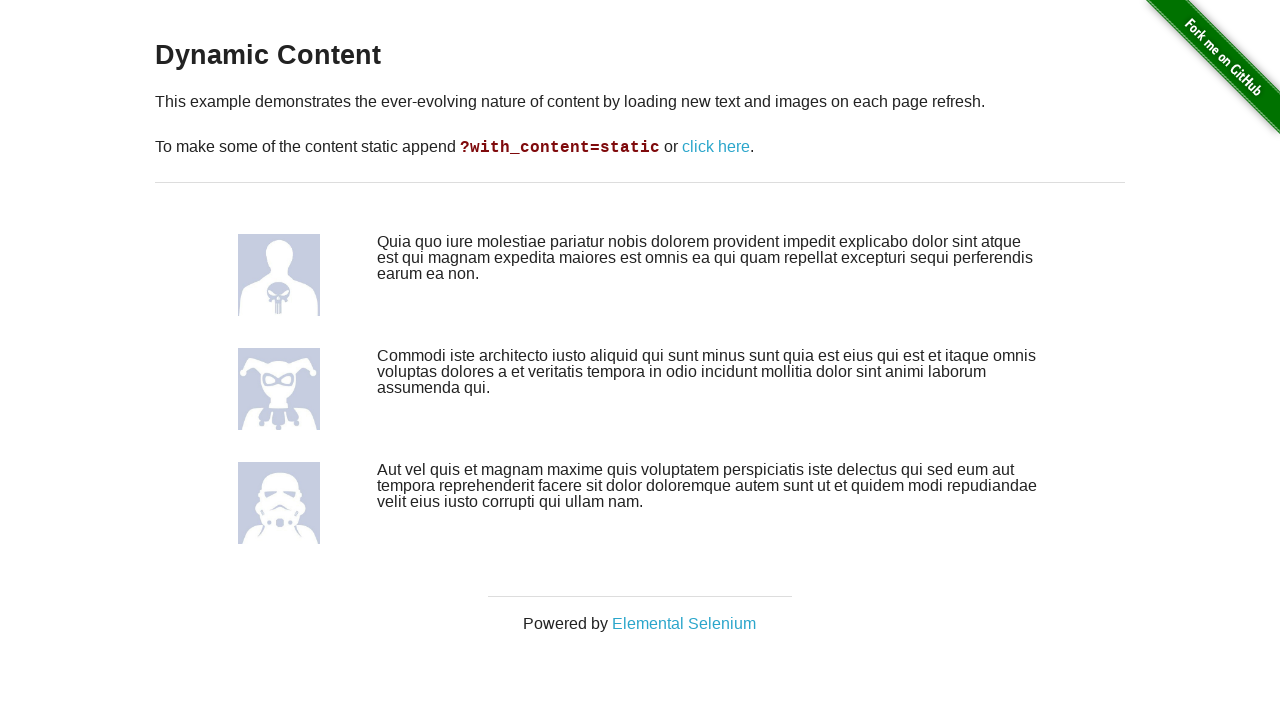

Located .large-10.columns elements
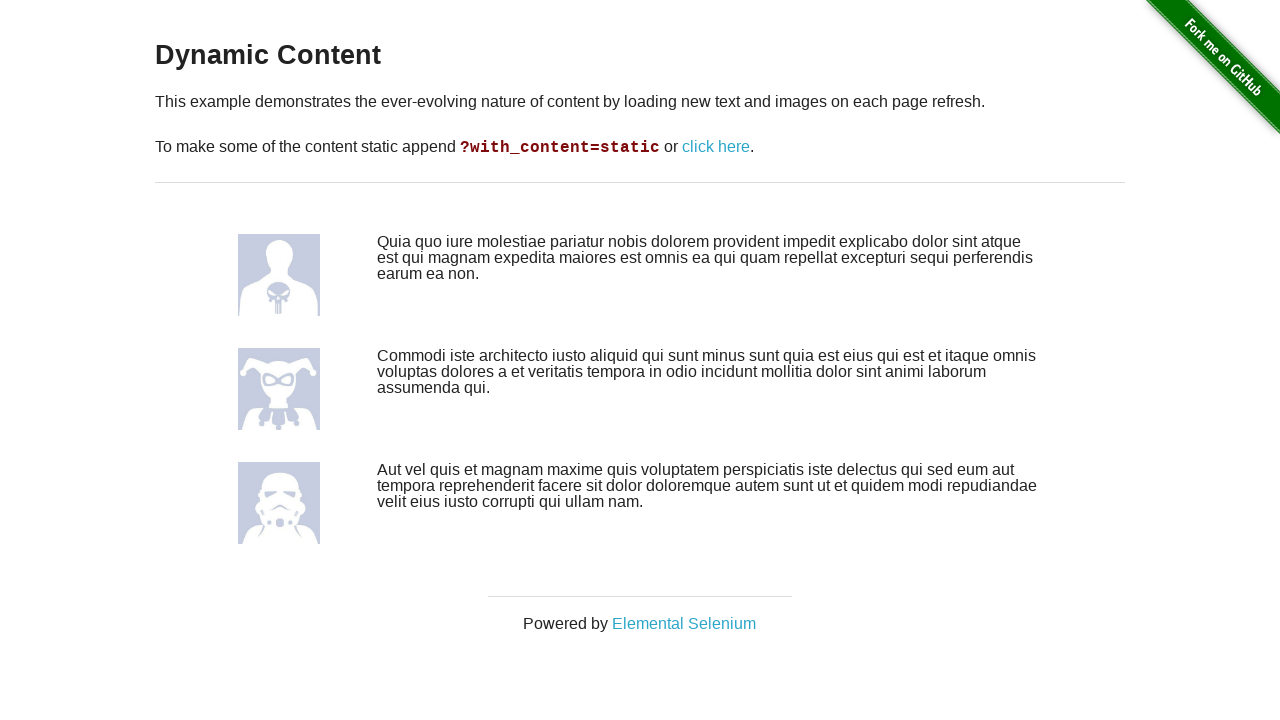

First content element became visible
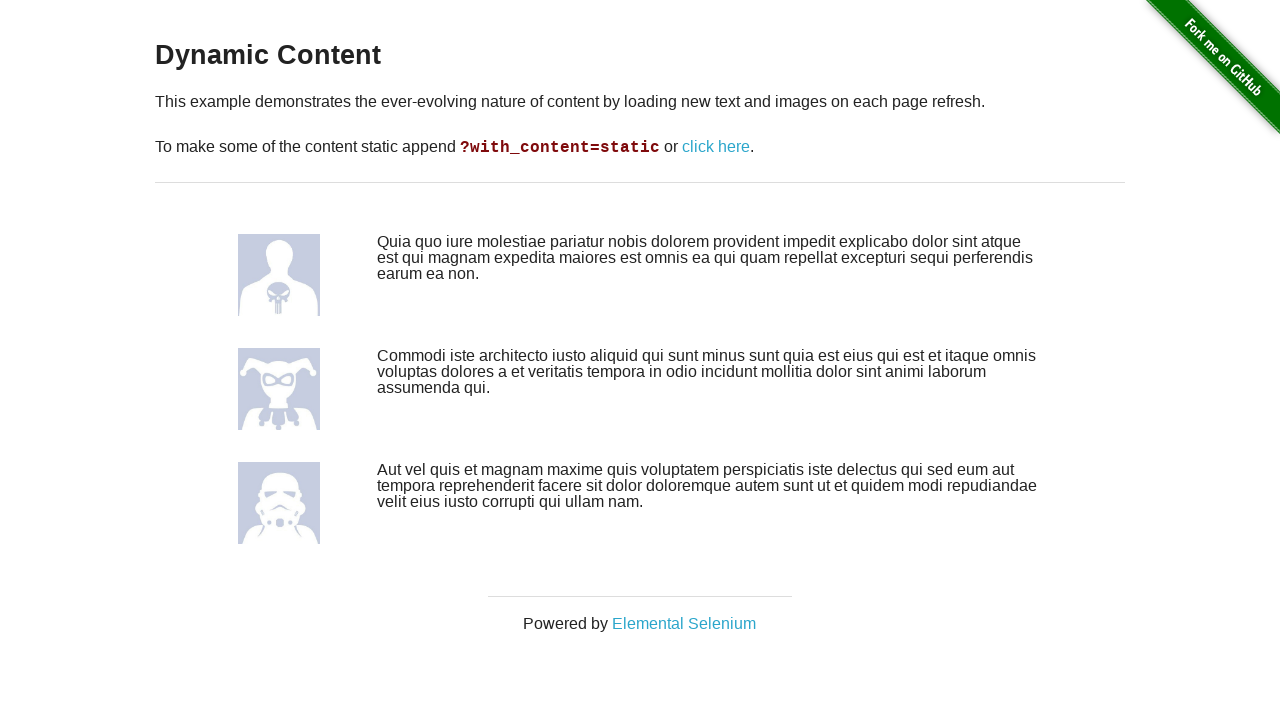

Verified that dynamic content elements are present in .large-10.columns section
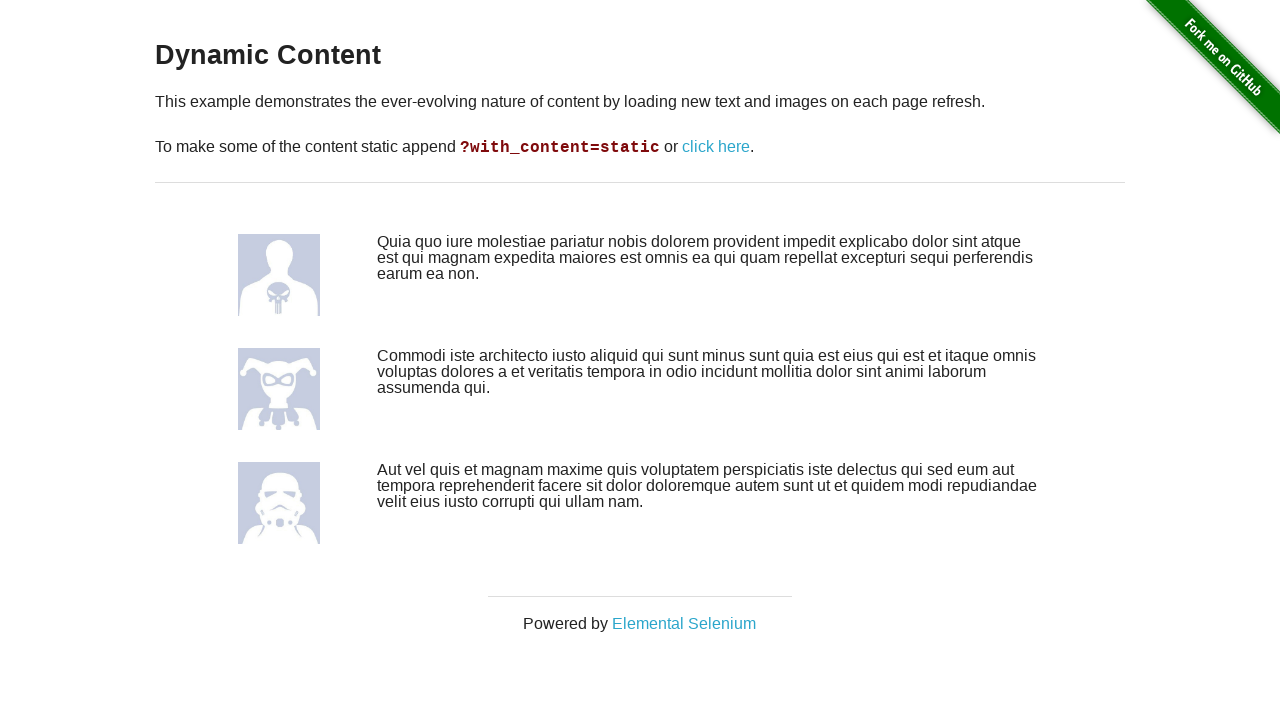

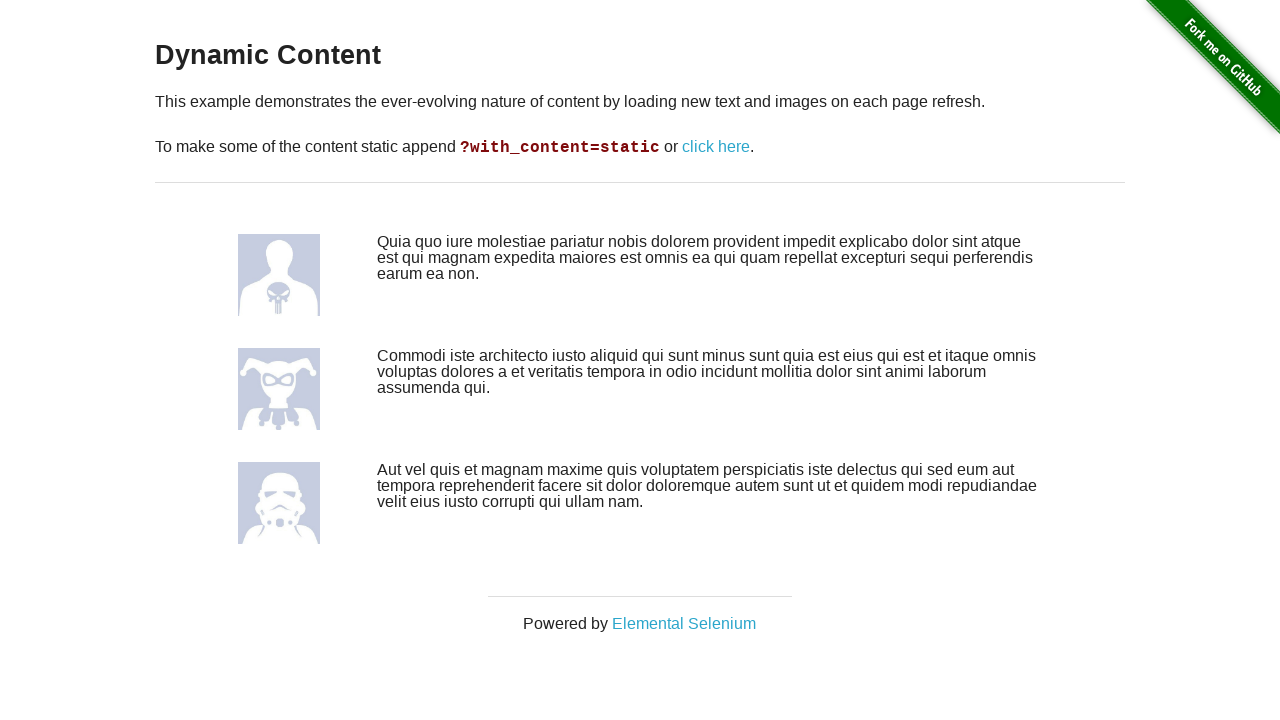